Verifies that the homepage loads correctly by checking the page title contains "STORE"

Starting URL: https://www.demoblaze.com/

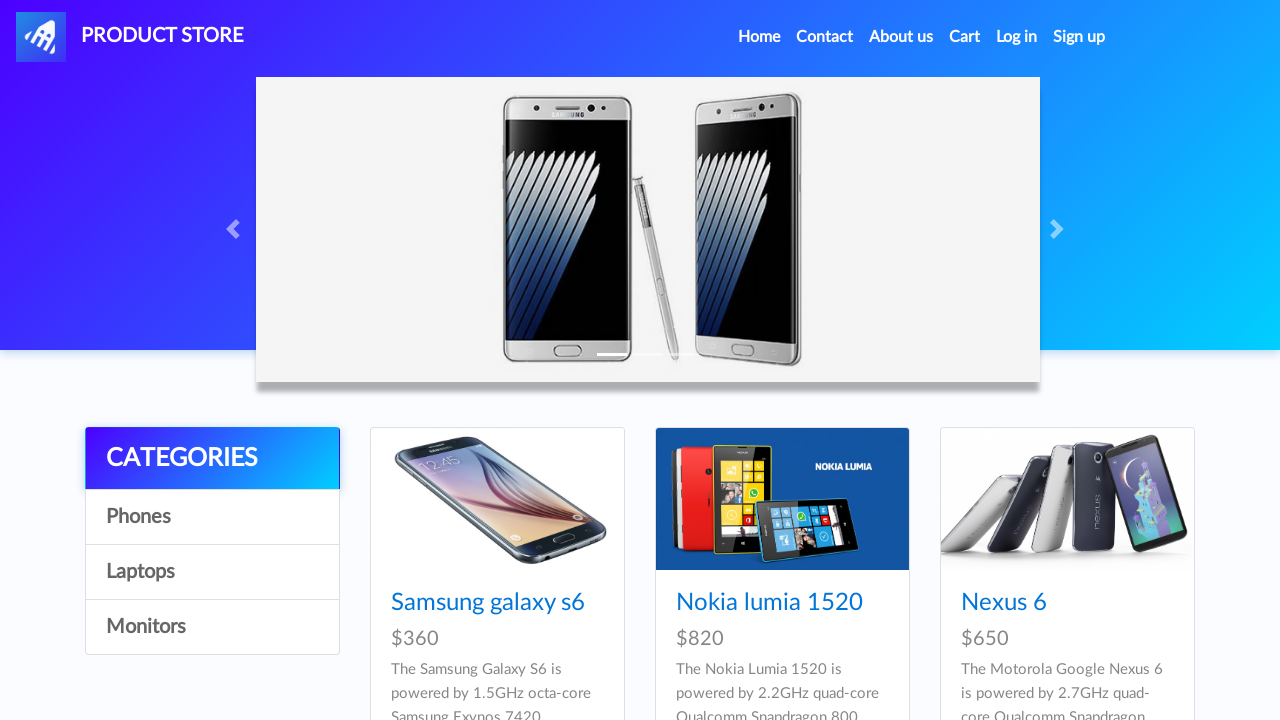

Navigated to homepage at https://www.demoblaze.com/
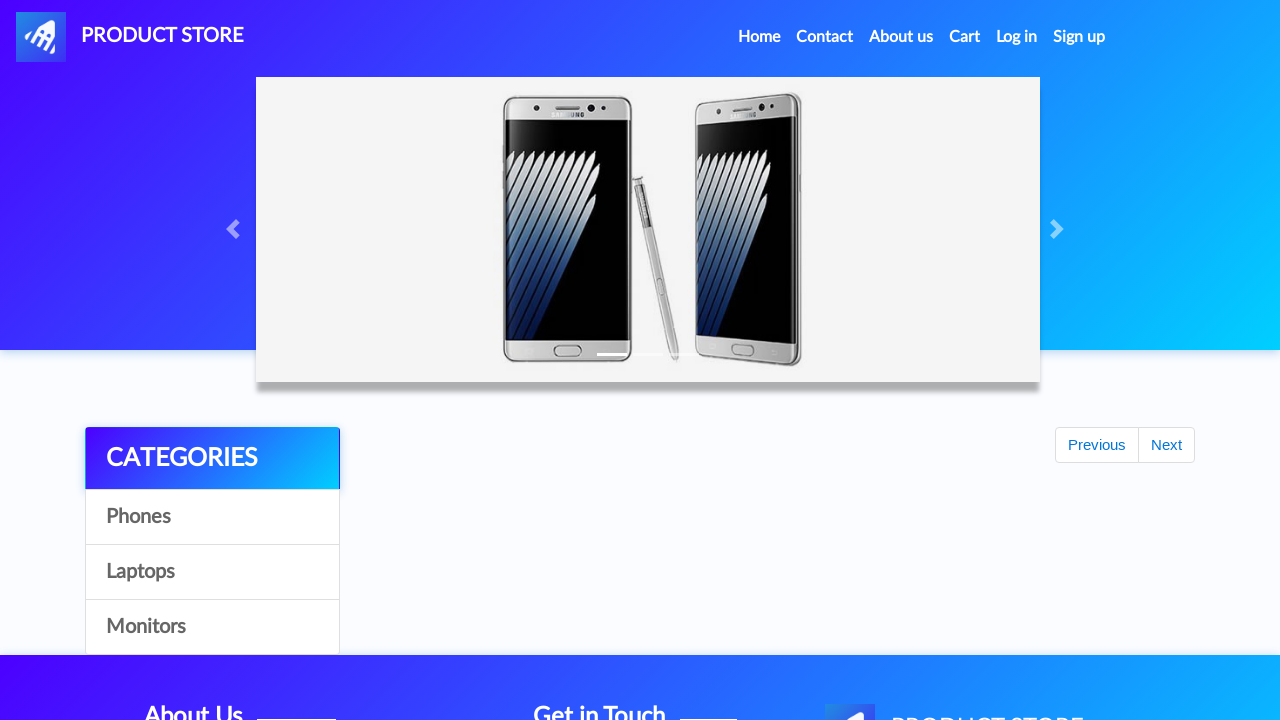

Verified page title contains 'STORE'
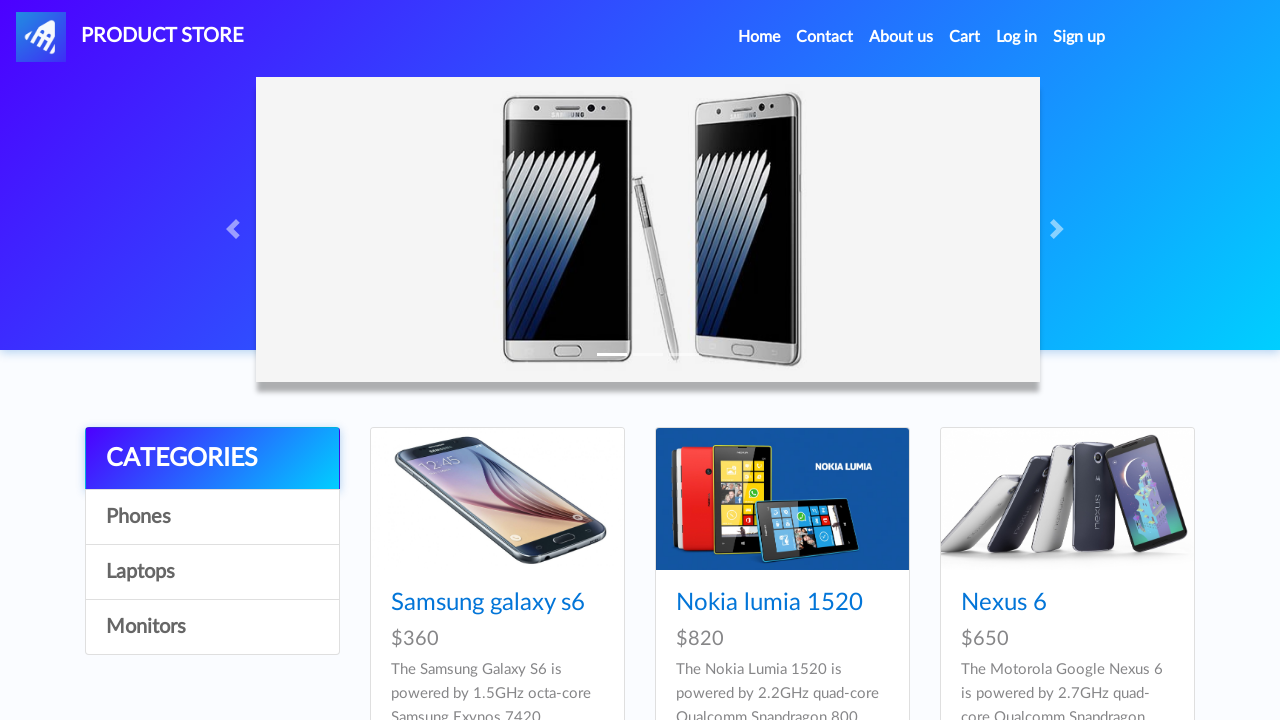

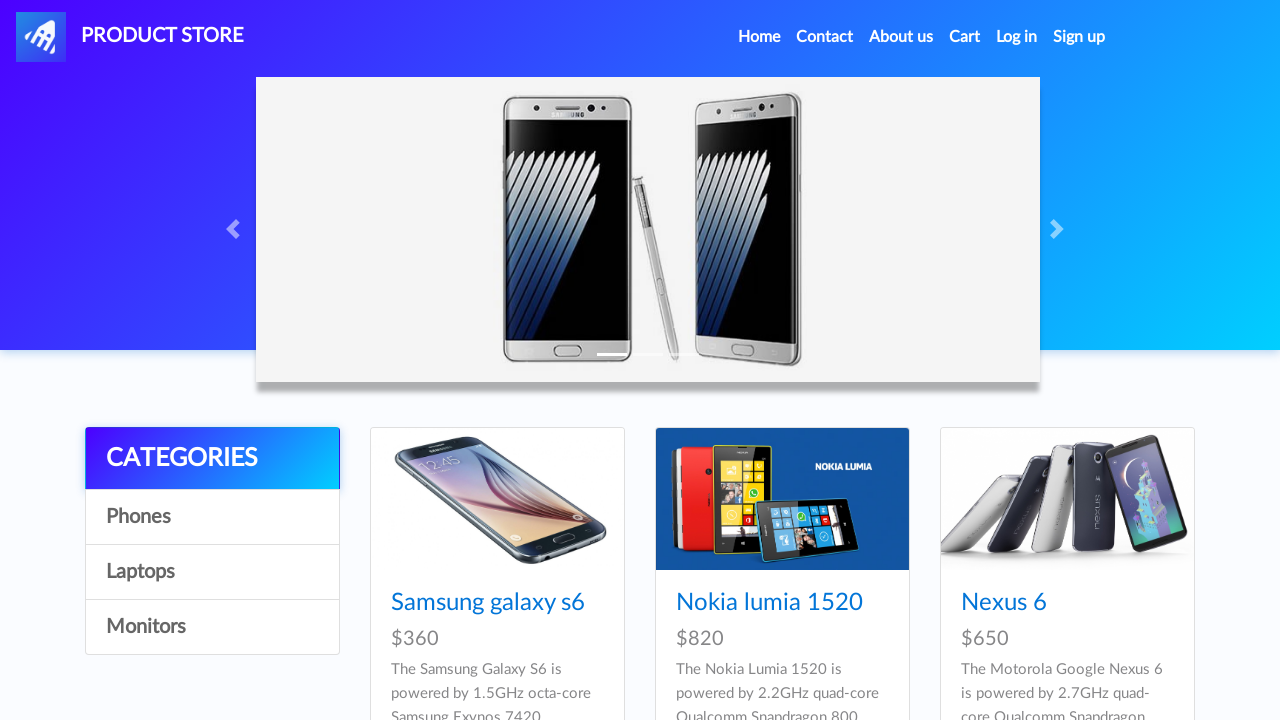